Tests a customer information form by filling out all fields (name, phone, email, size dropdown, delivery time radio button, comments) and submitting the form, then waiting for redirect to result page.

Starting URL: https://mcp-eval-website.vercel.app/forms/

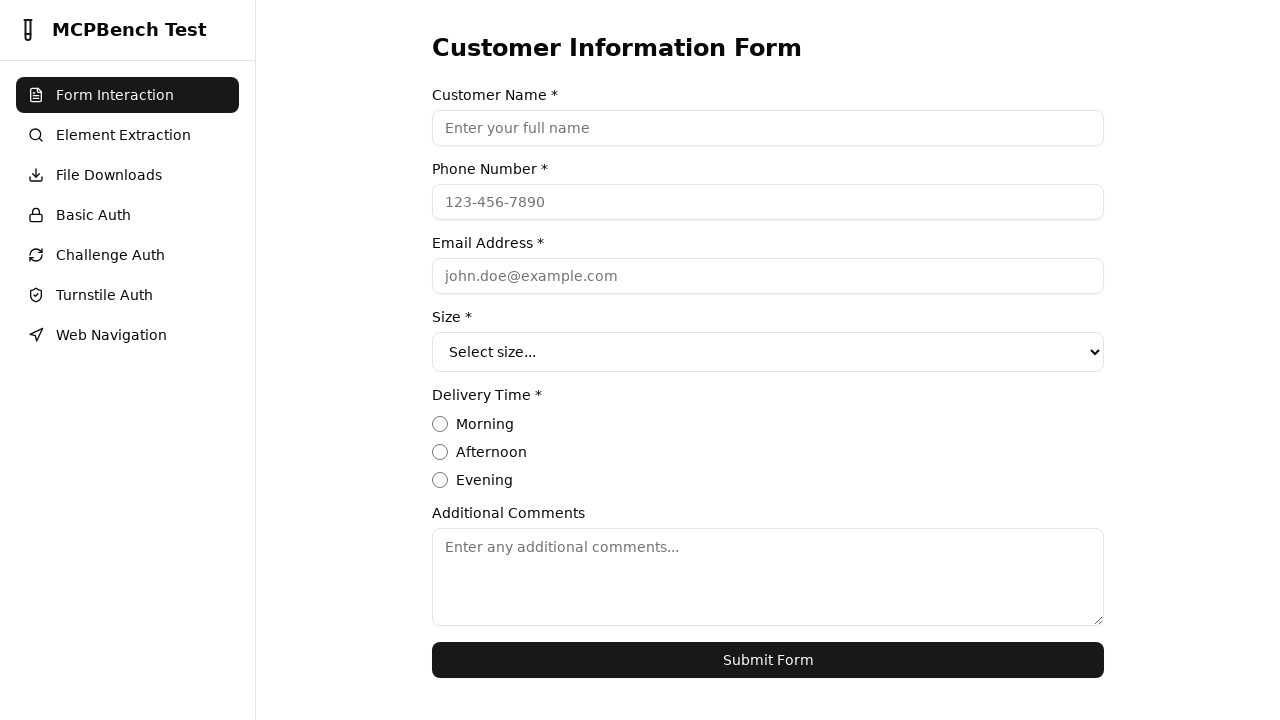

Filled customer name field with 'John Doe' on input[name='customer_name'], input[id='customer_name'], input[placeholder*='name
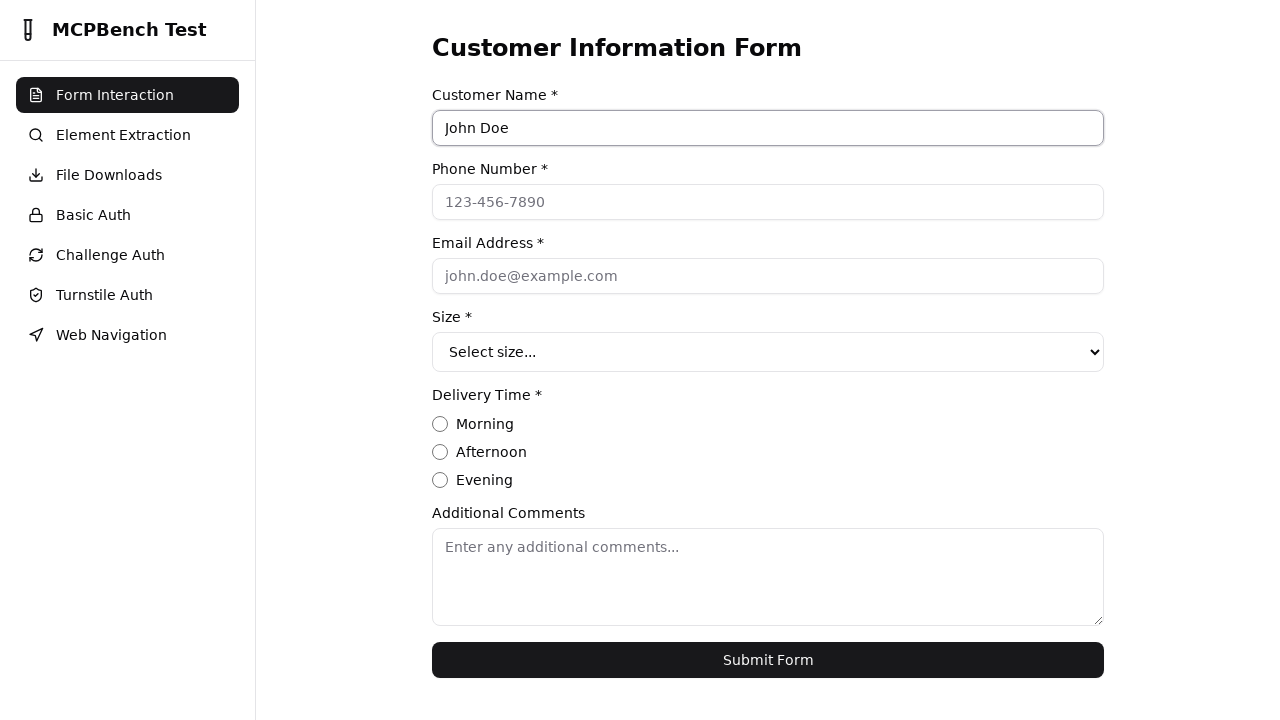

Waited for 1 second after filling name field
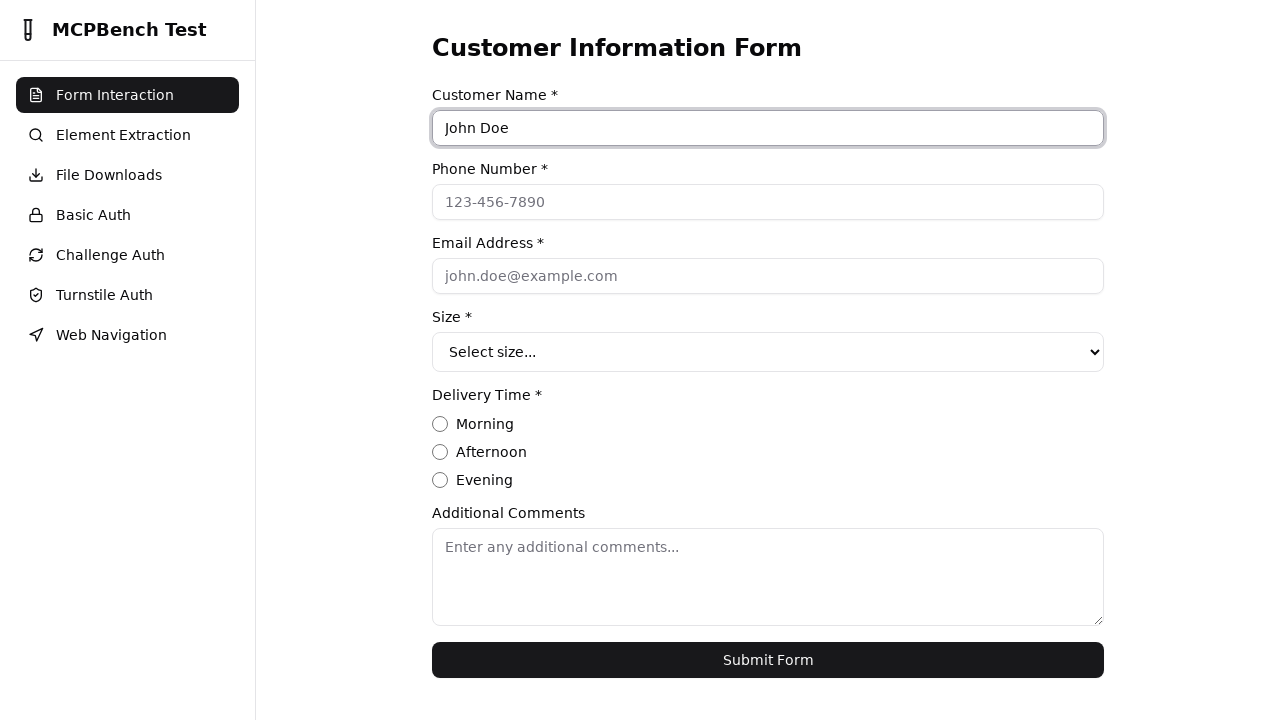

Filled phone number field with '123-456-7890' on input[name='phone'], input[id='phone'], input[type='tel'], input[placeholder*='p
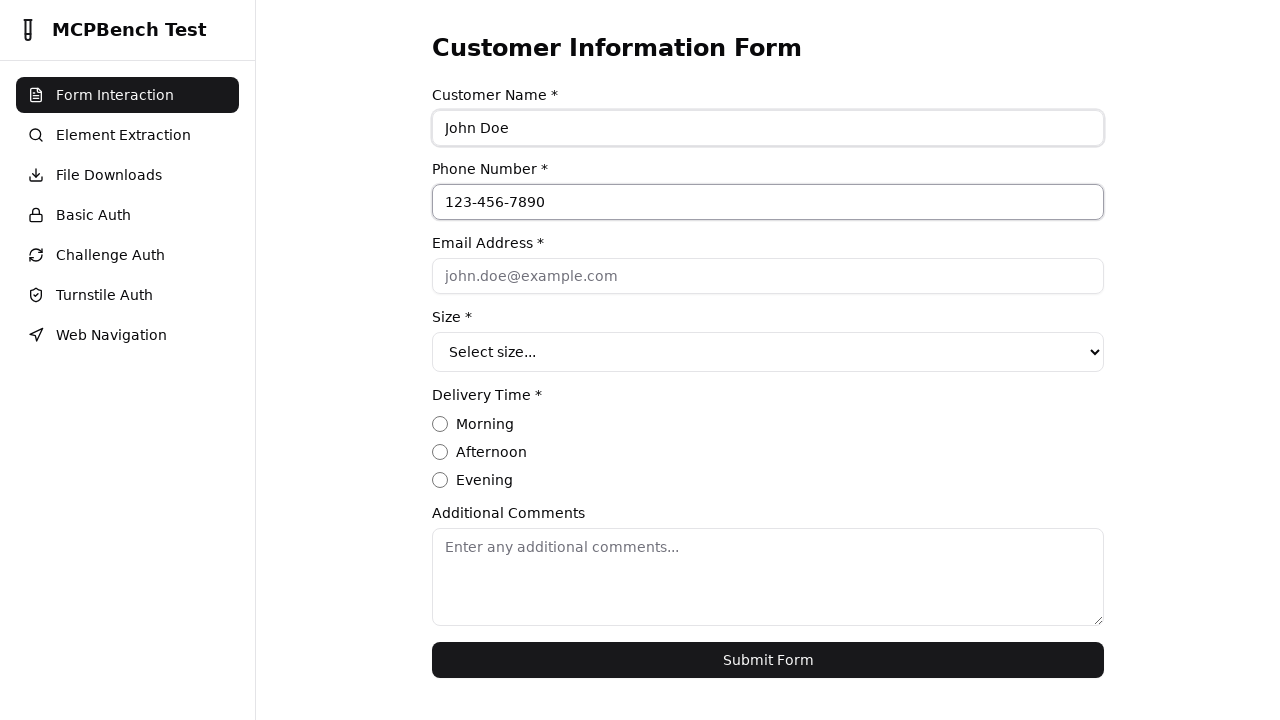

Waited for 1 second after filling phone field
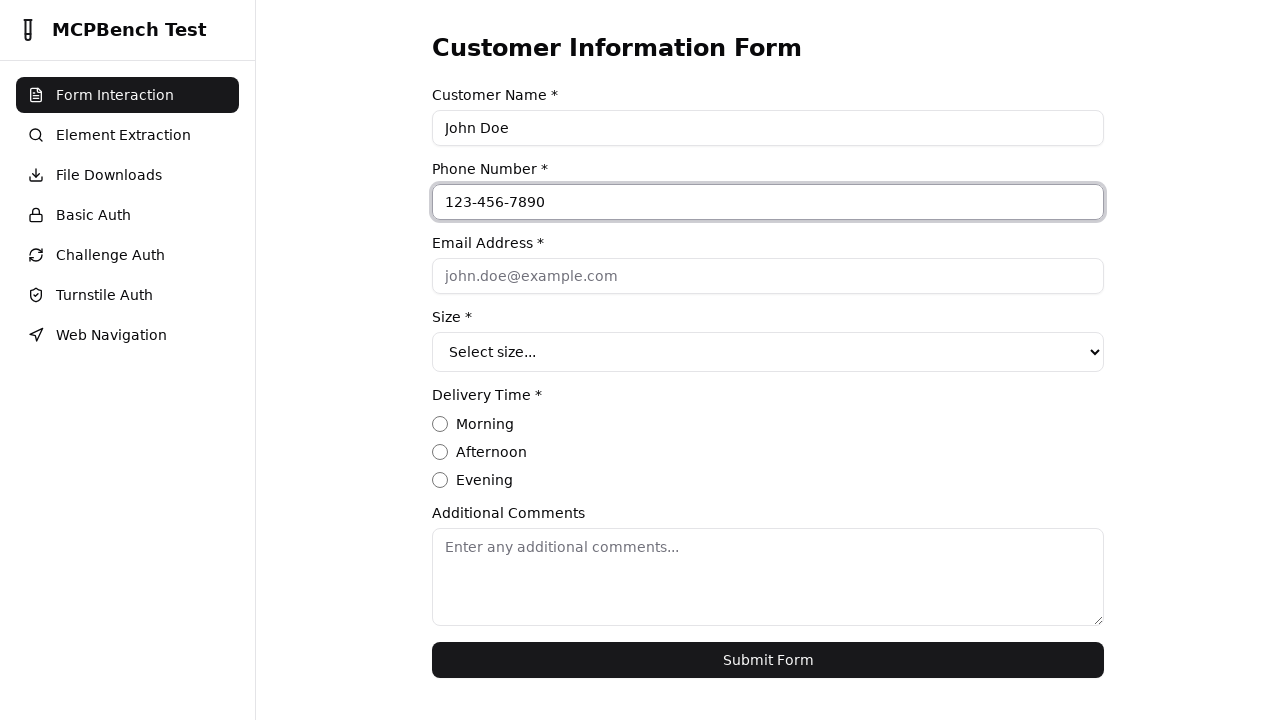

Filled email field with 'john.doe@example.com' on input[name='email'], input[id='email'], input[type='email'], input[placeholder*=
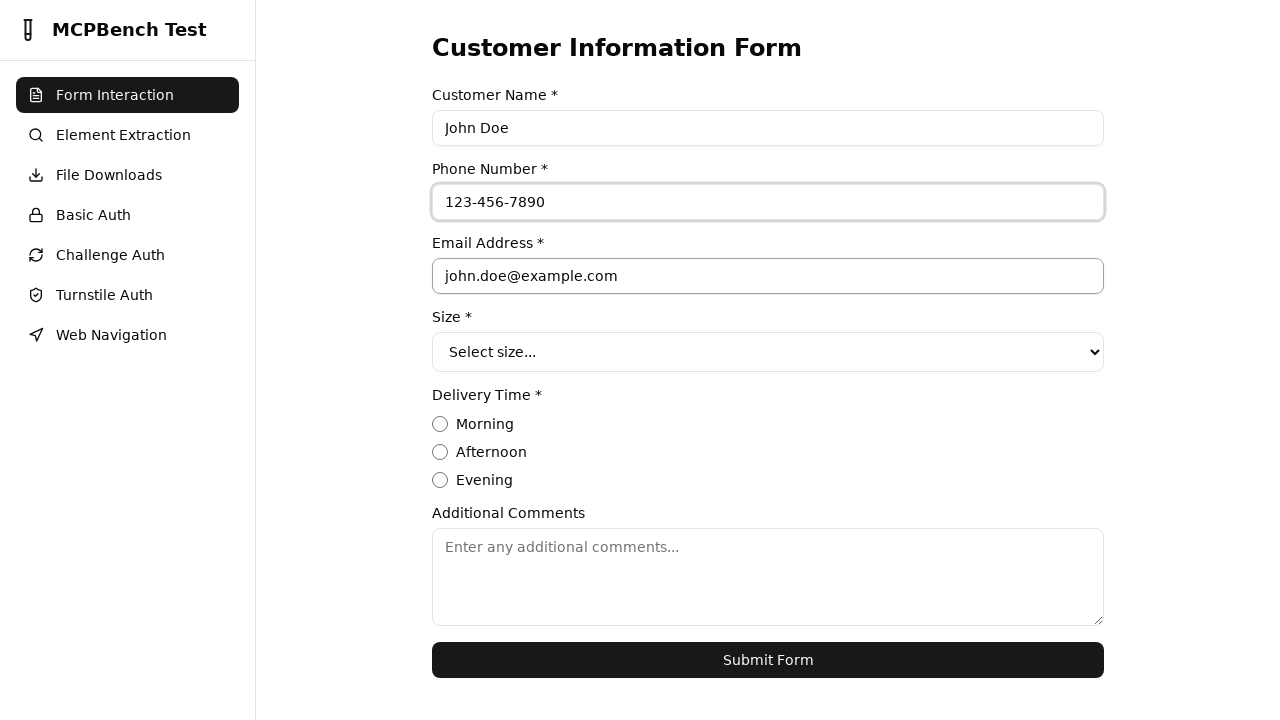

Waited for 1 second after filling email field
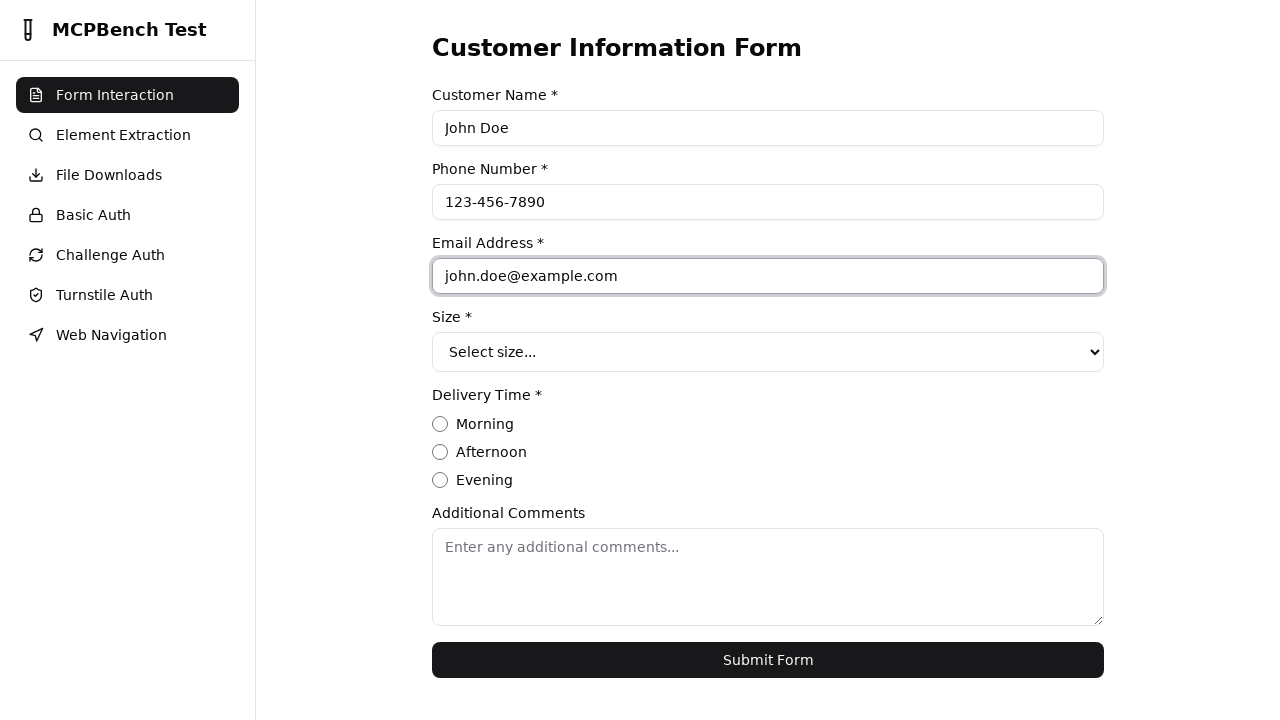

Selected 'Large' from size dropdown on select[name='size'], select[id='size']
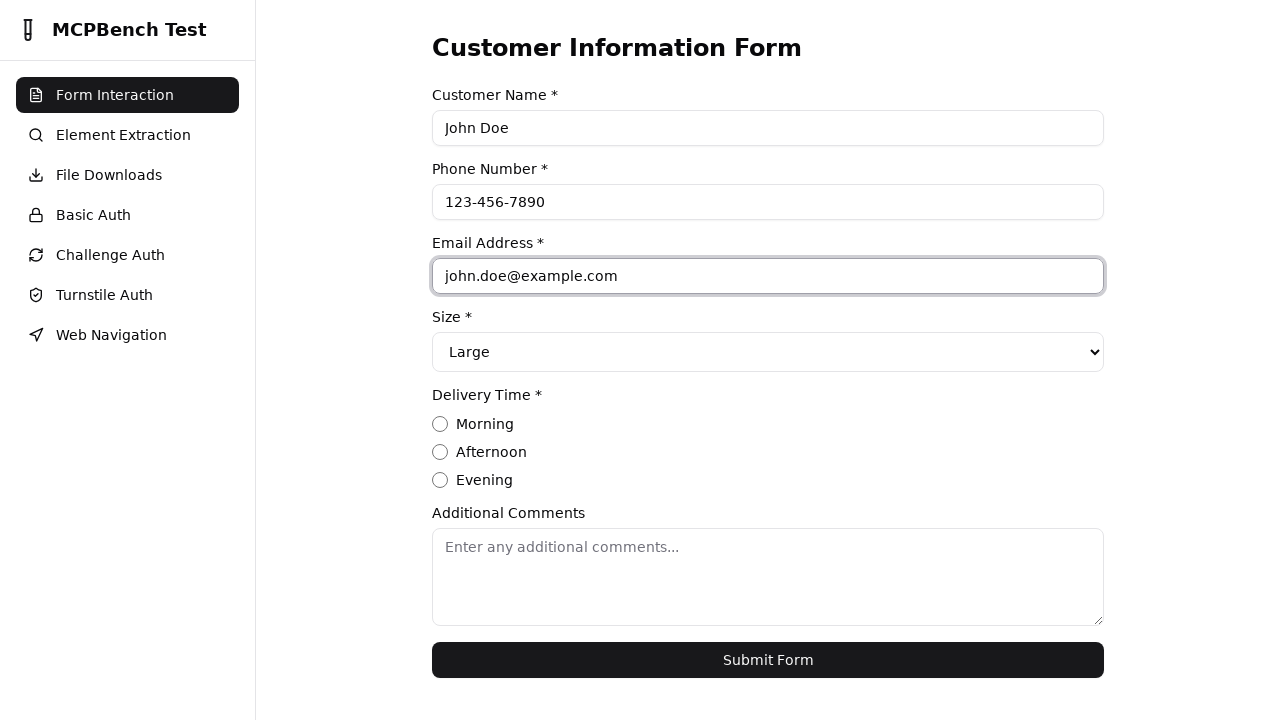

Waited for 1 second after selecting size
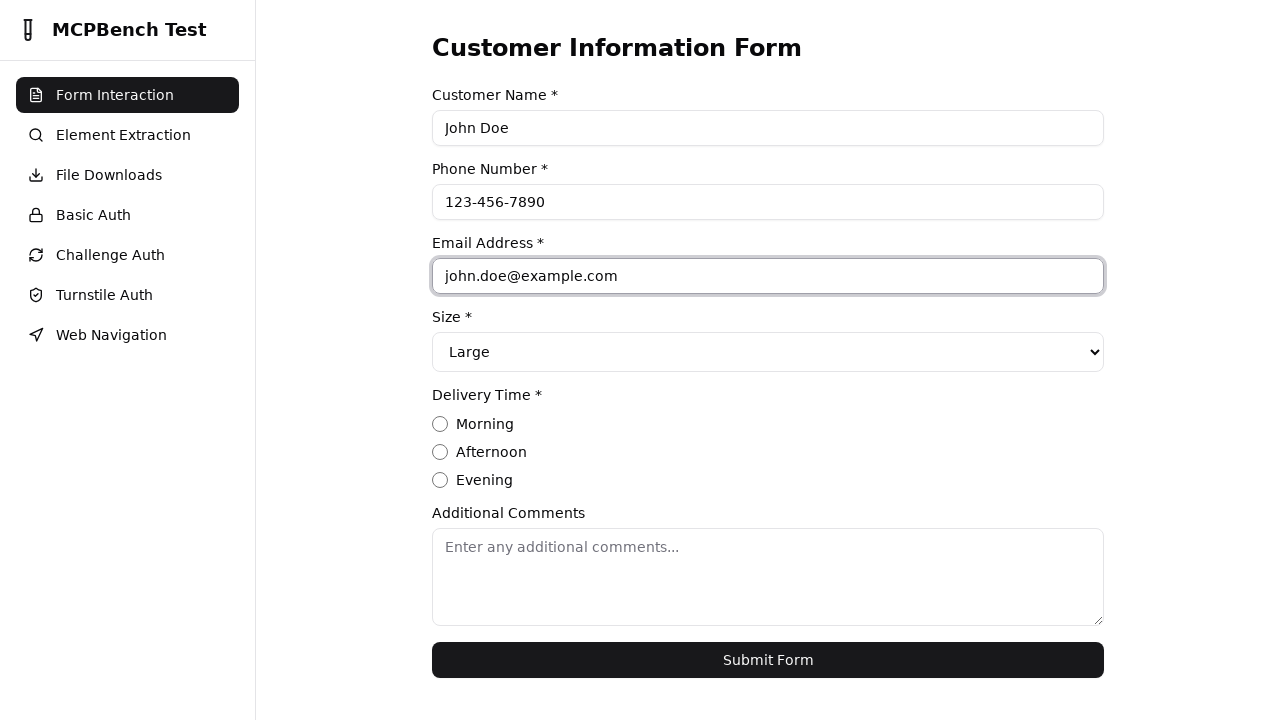

Selected 'Afternoon' radio button for delivery time at (440, 452) on input[type='radio'][value='afternoon'], input[type='radio'][value='Afternoon'], 
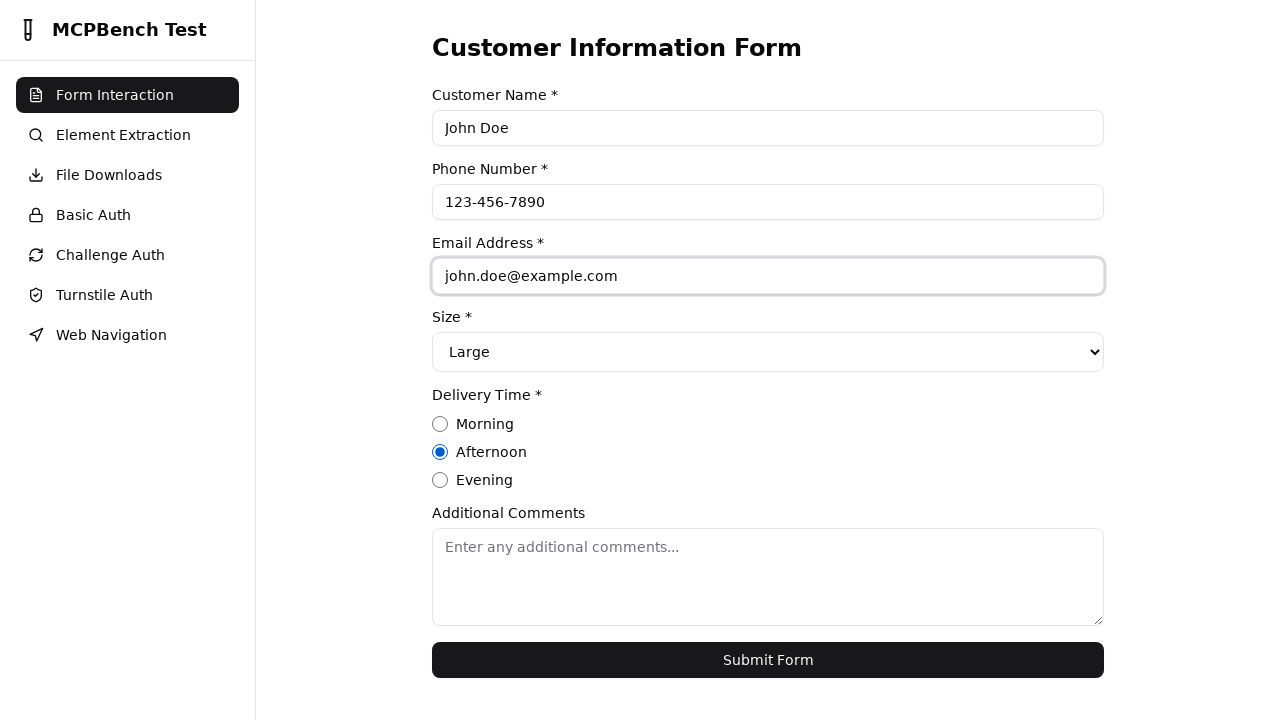

Waited for 1 second after selecting delivery time
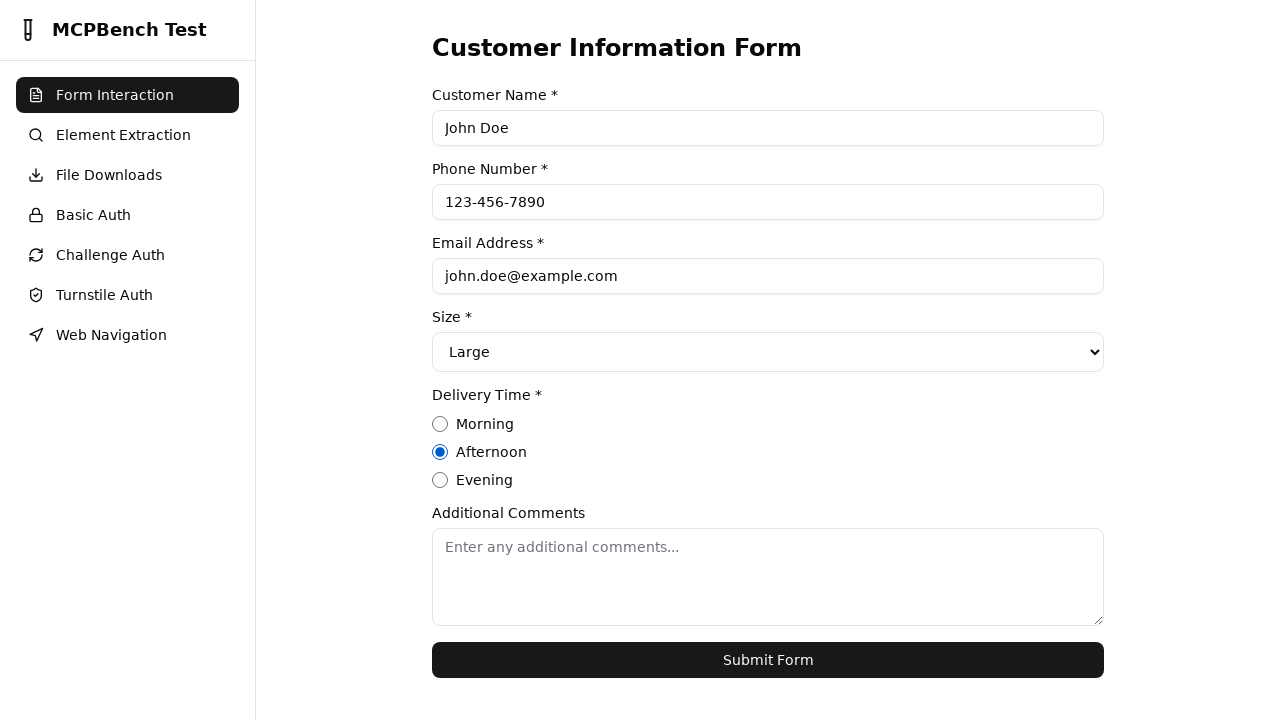

Filled comments field with 'This is a test submission for MCPMark' on textarea[name='comments'], textarea[id='comments'], textarea[placeholder*='comme
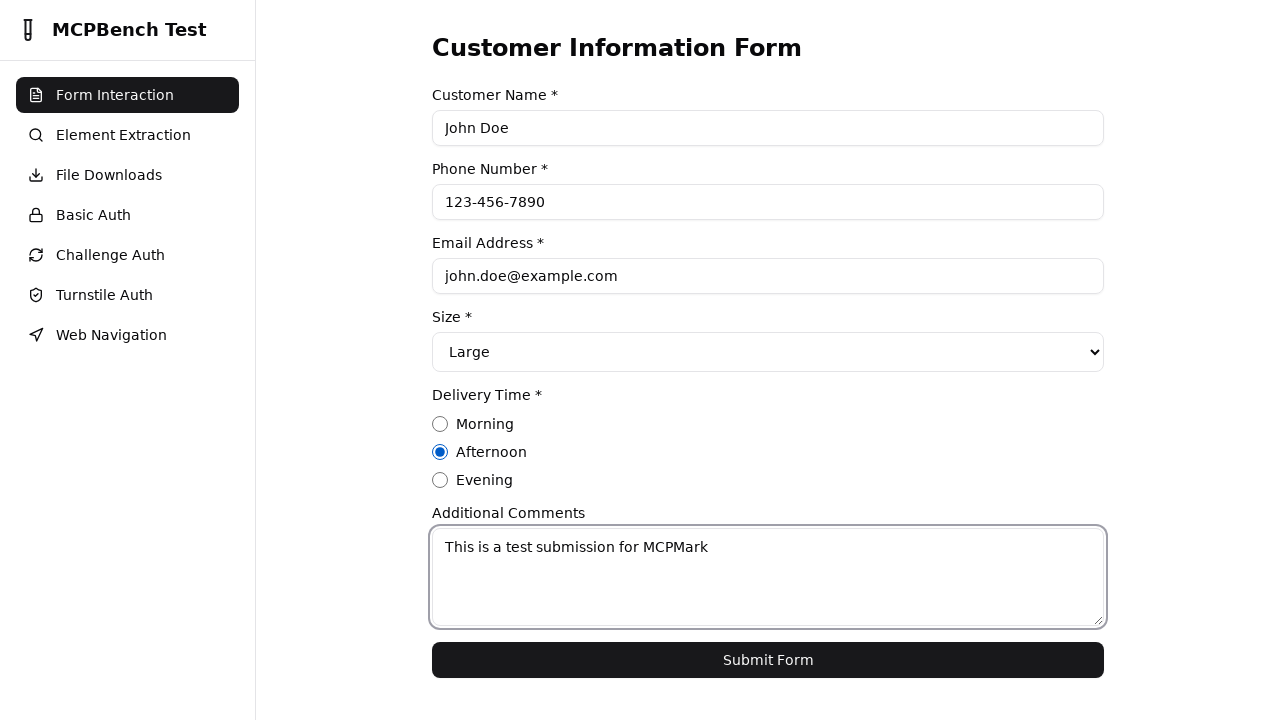

Waited for 1 second after filling comments field
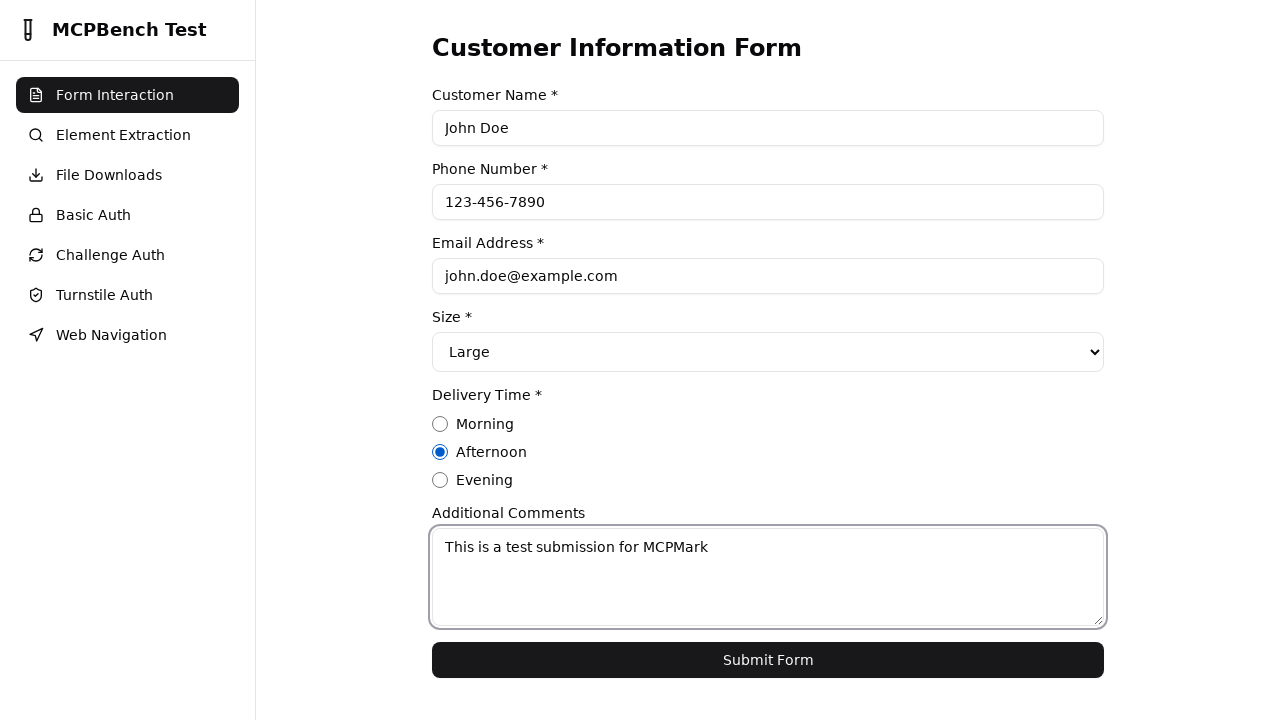

Clicked submit button to submit the form at (768, 660) on button[type='submit'], input[type='submit']
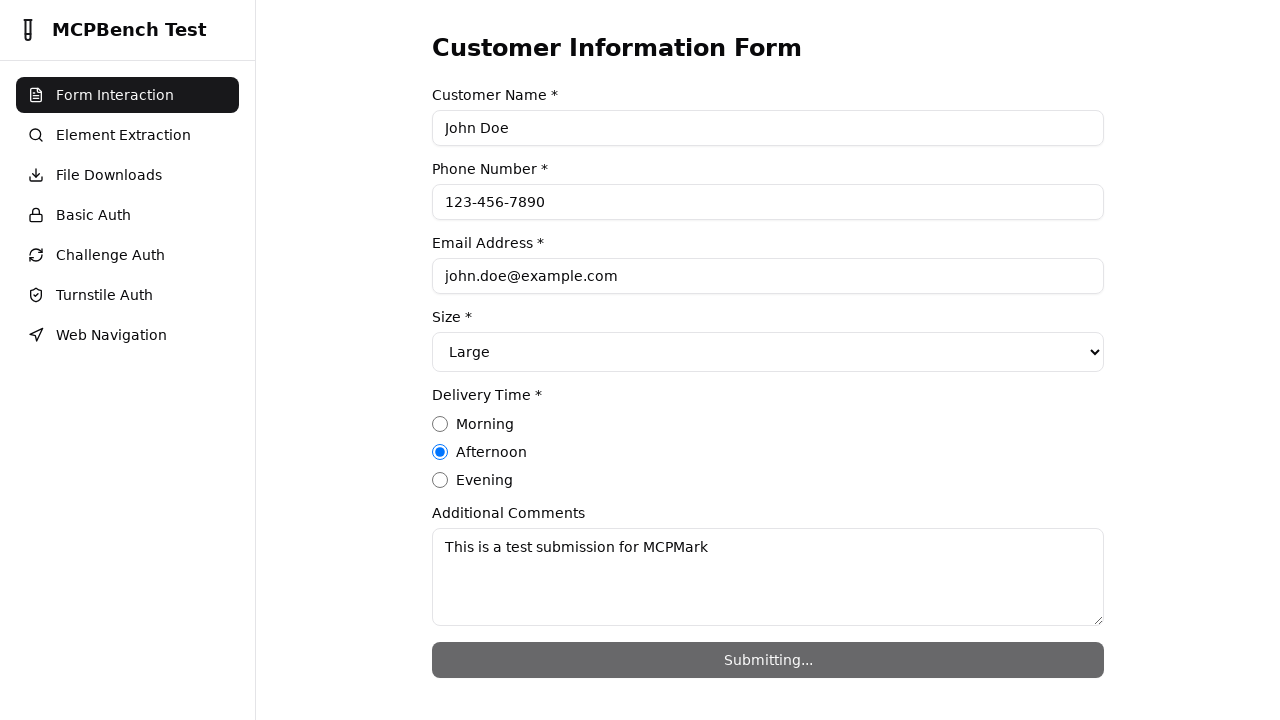

Waited for redirect to result page and URL matched '**/forms/result/**'
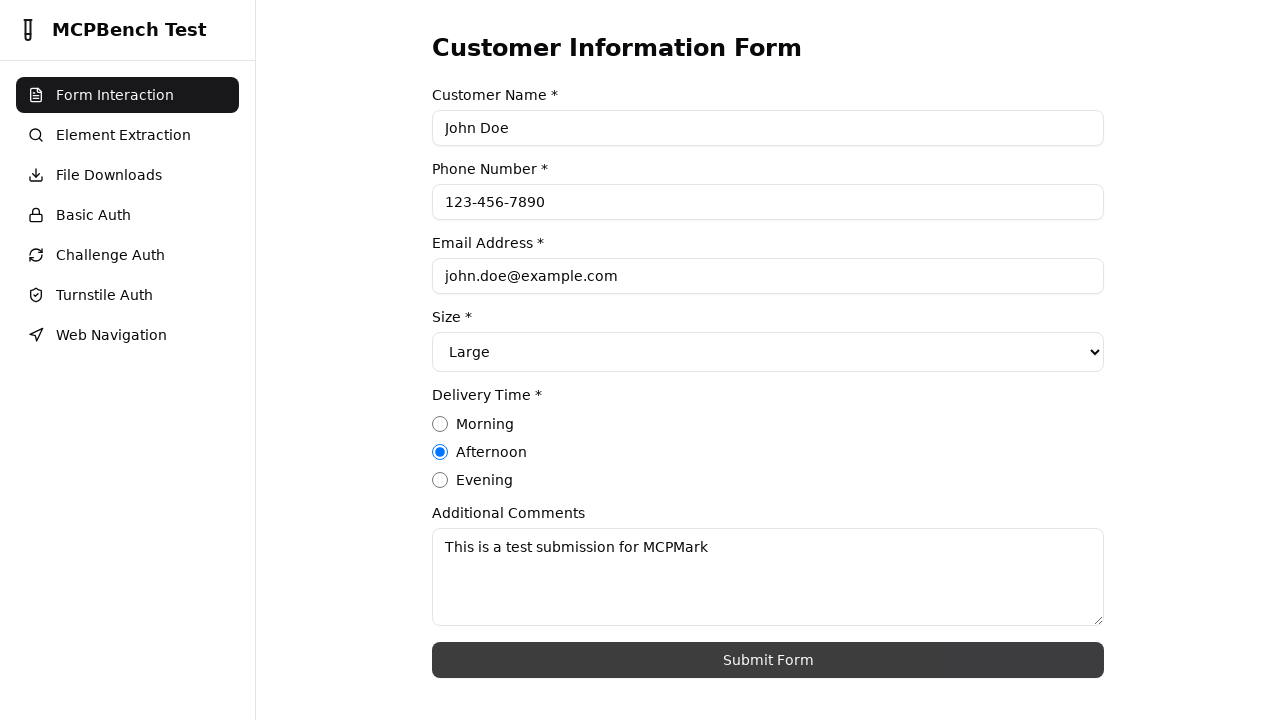

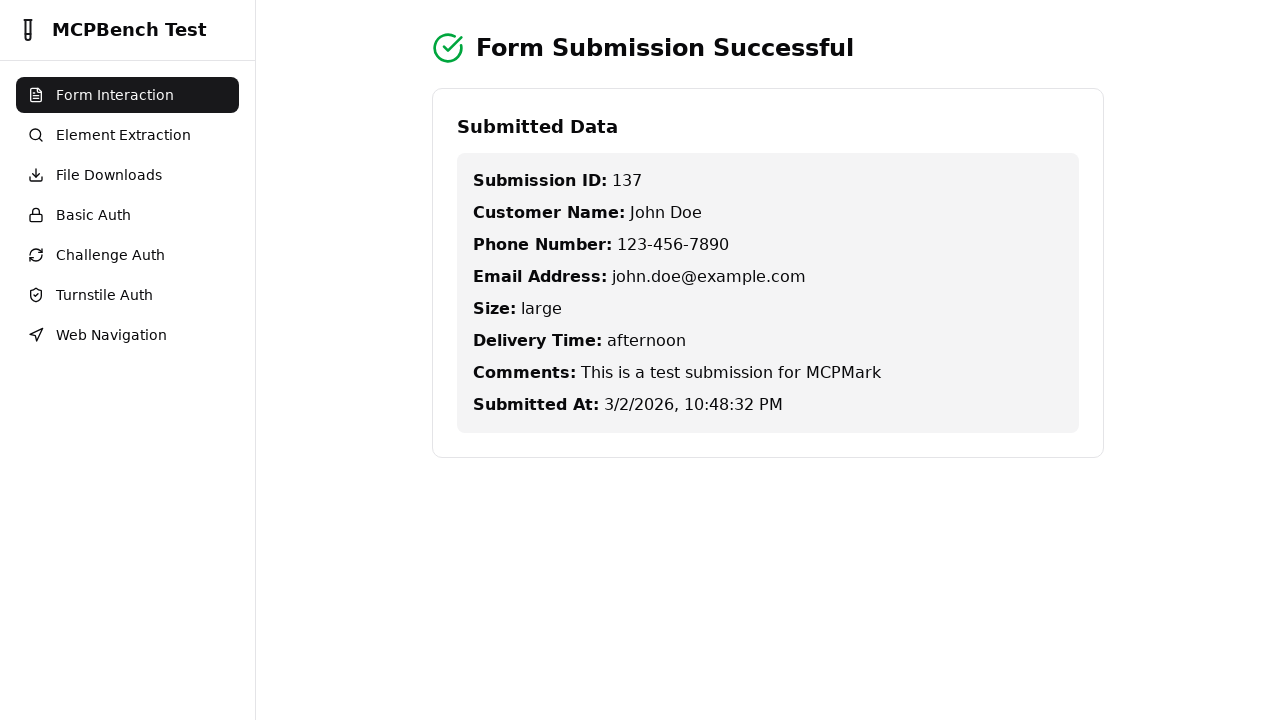